Tests drag and drop functionality on jQuery UI demo page by dragging an element by offset and then dropping it onto a target element

Starting URL: http://jqueryui.com/droppable

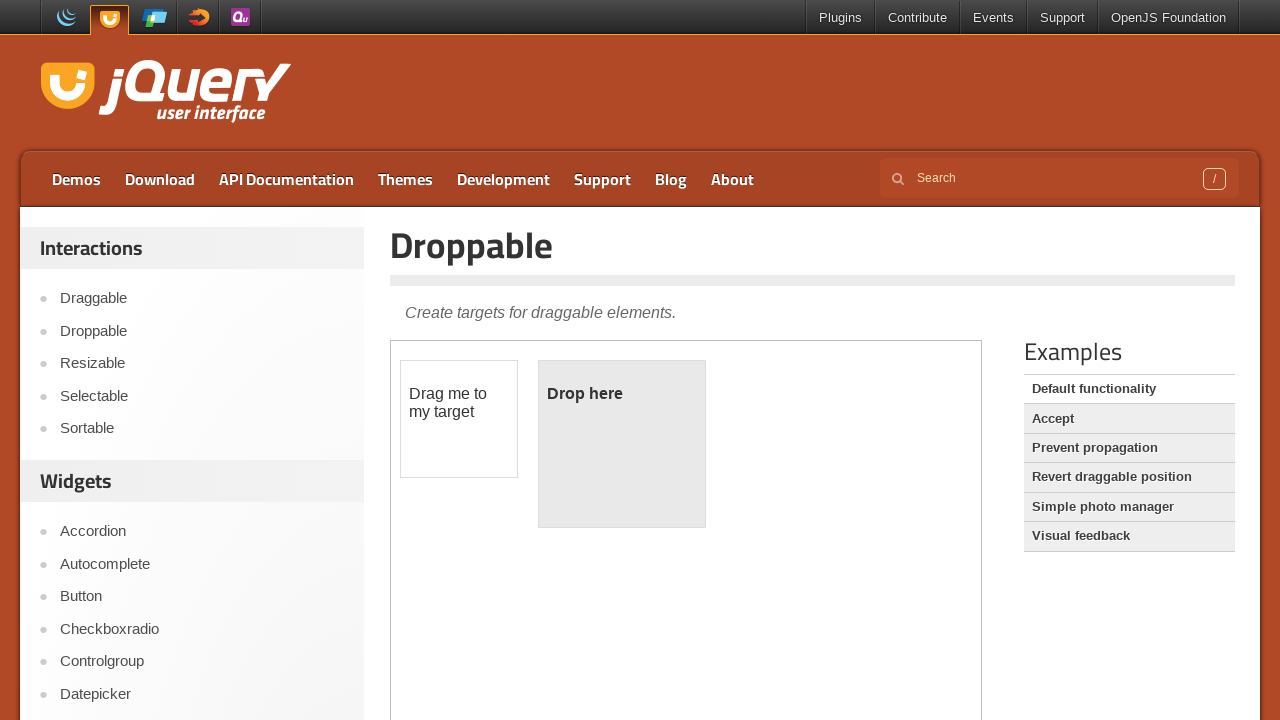

Located the iframe containing the jQuery UI droppable demo
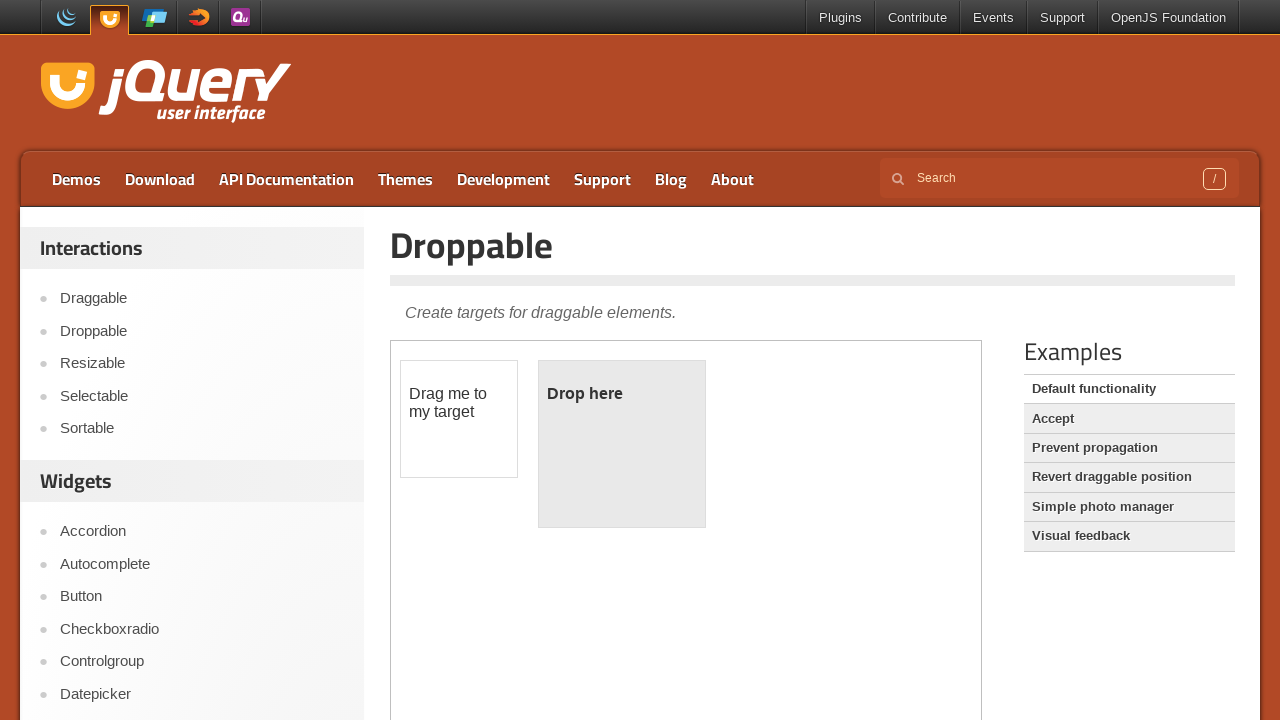

Located the draggable element with ID 'draggable'
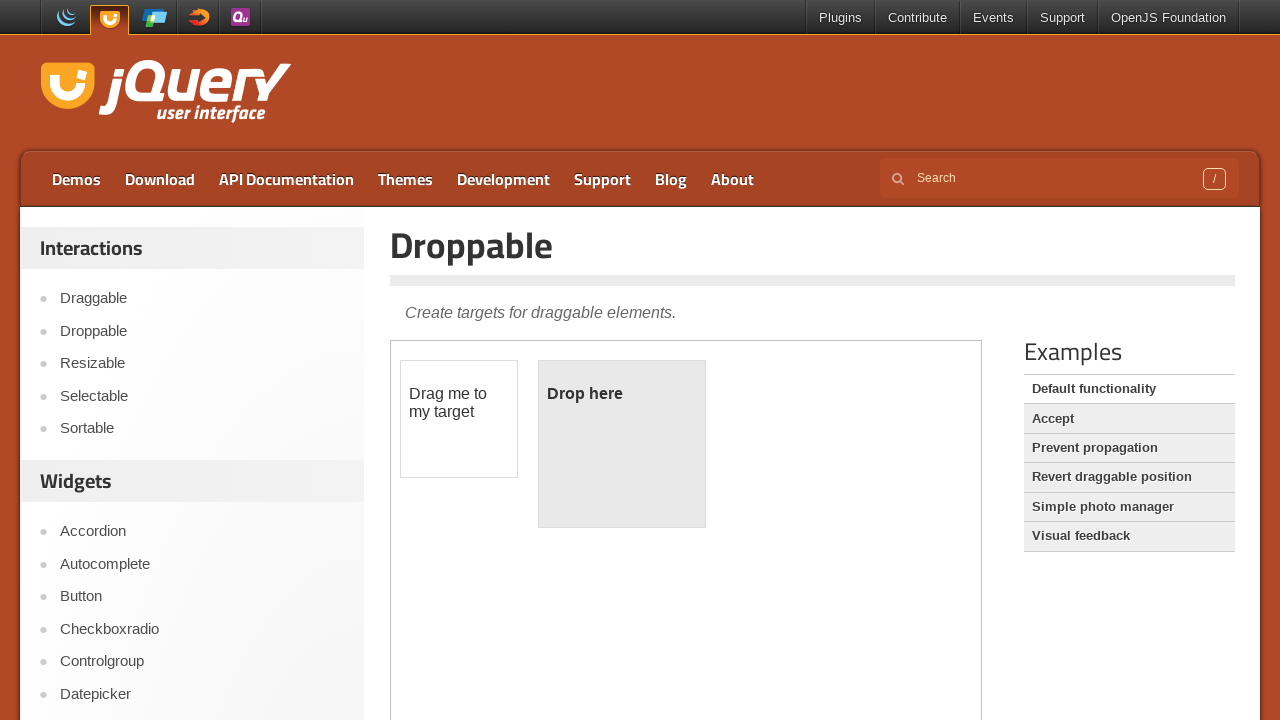

Located the droppable target element with ID 'droppable'
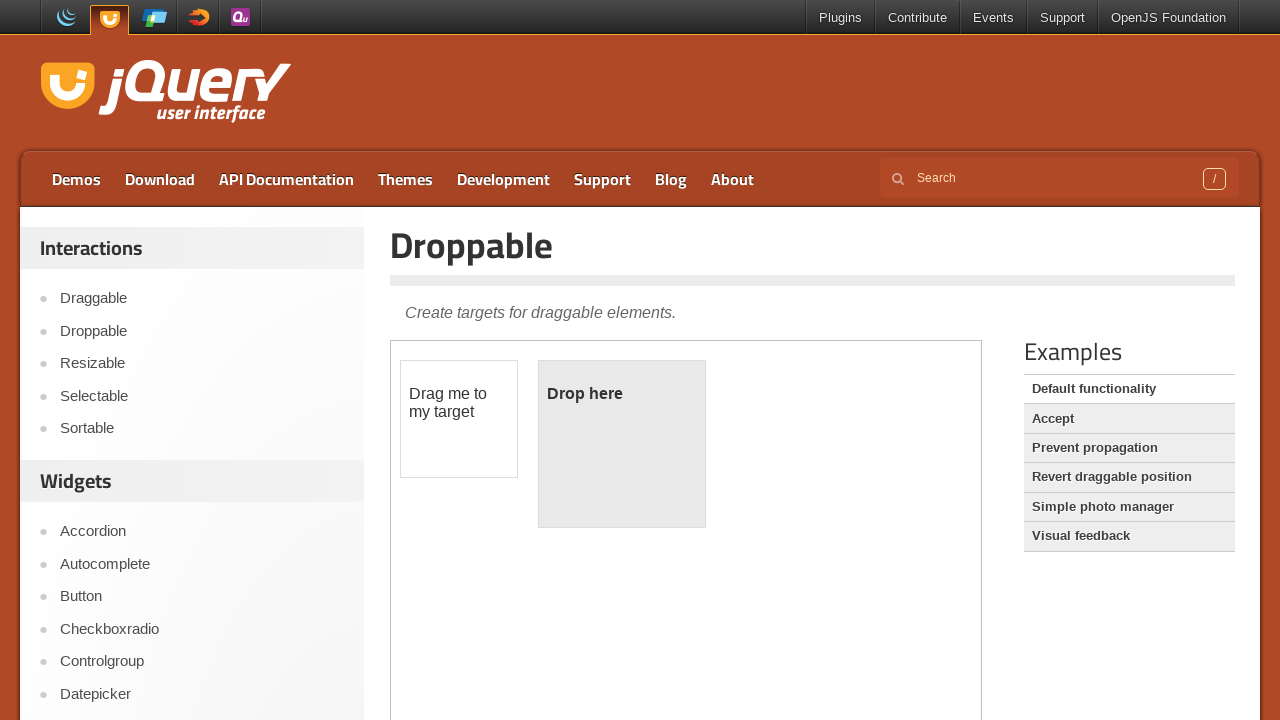

Retrieved bounding box of the draggable element
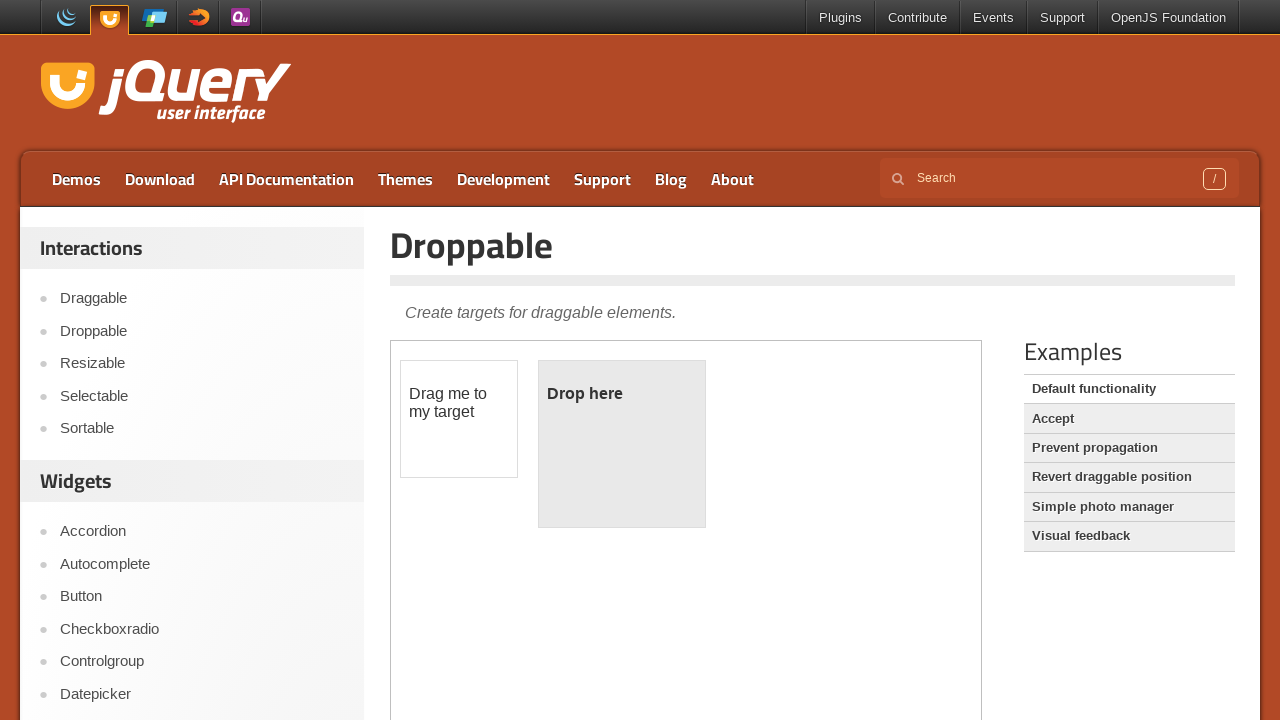

Retrieved bounding box of the droppable target element
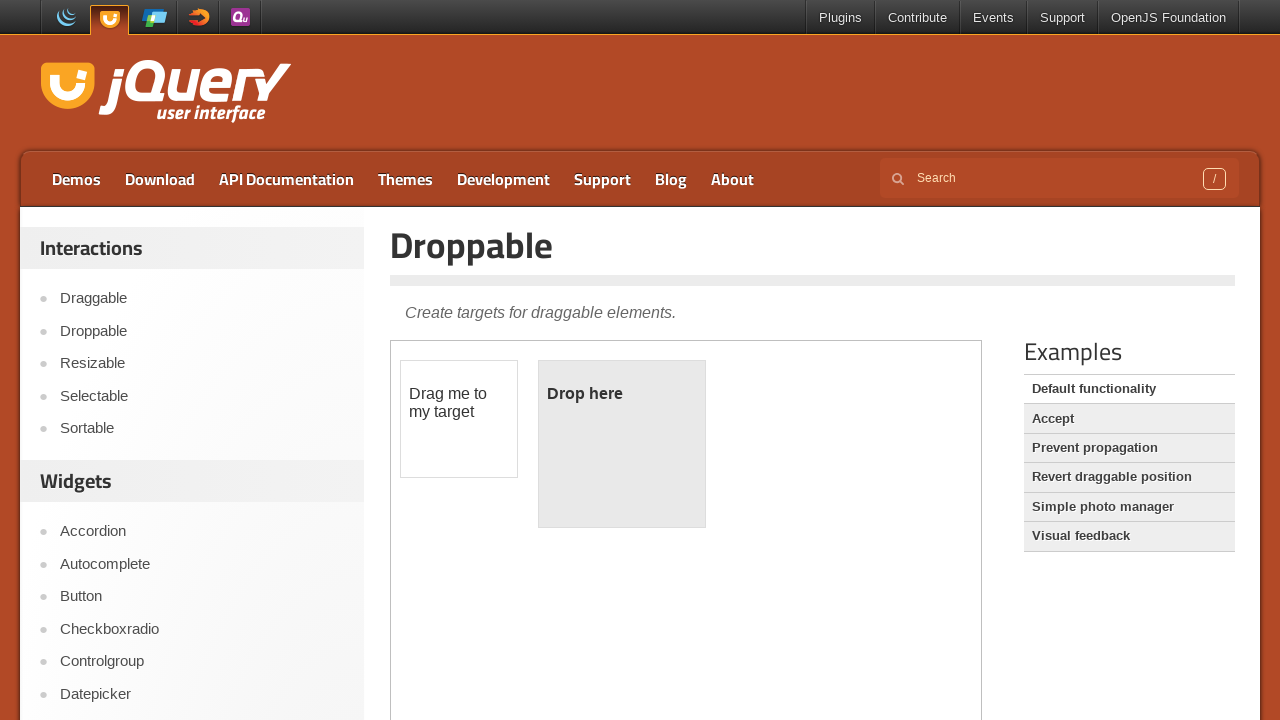

Moved mouse to the center of the draggable element at (459, 419)
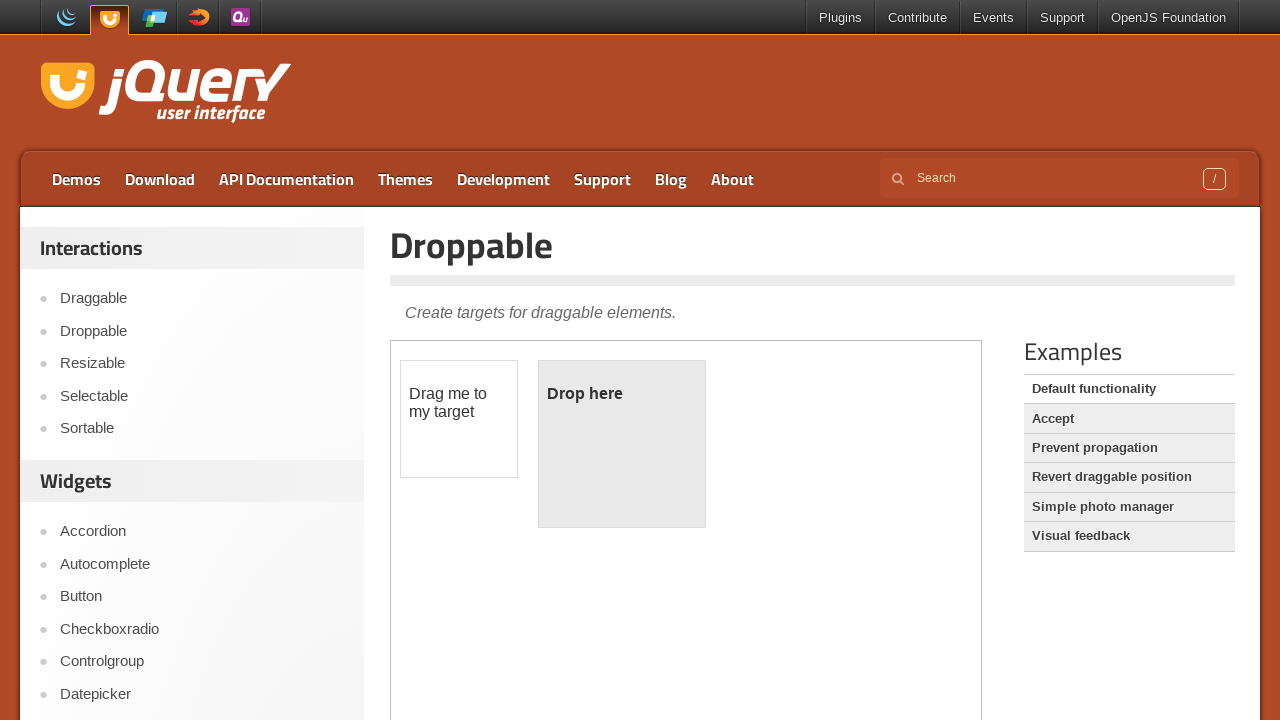

Pressed down the mouse button to begin dragging at (459, 419)
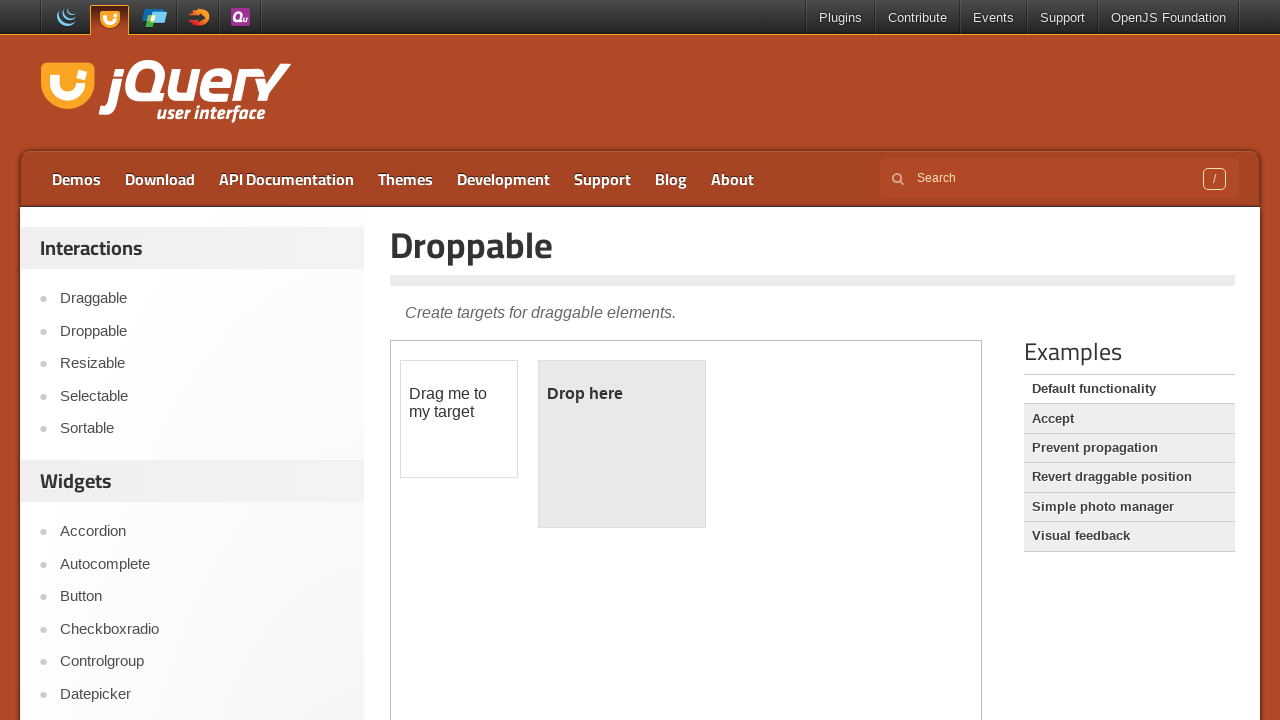

Dragged element by offset of 100 pixels right and 100 pixels down at (559, 519)
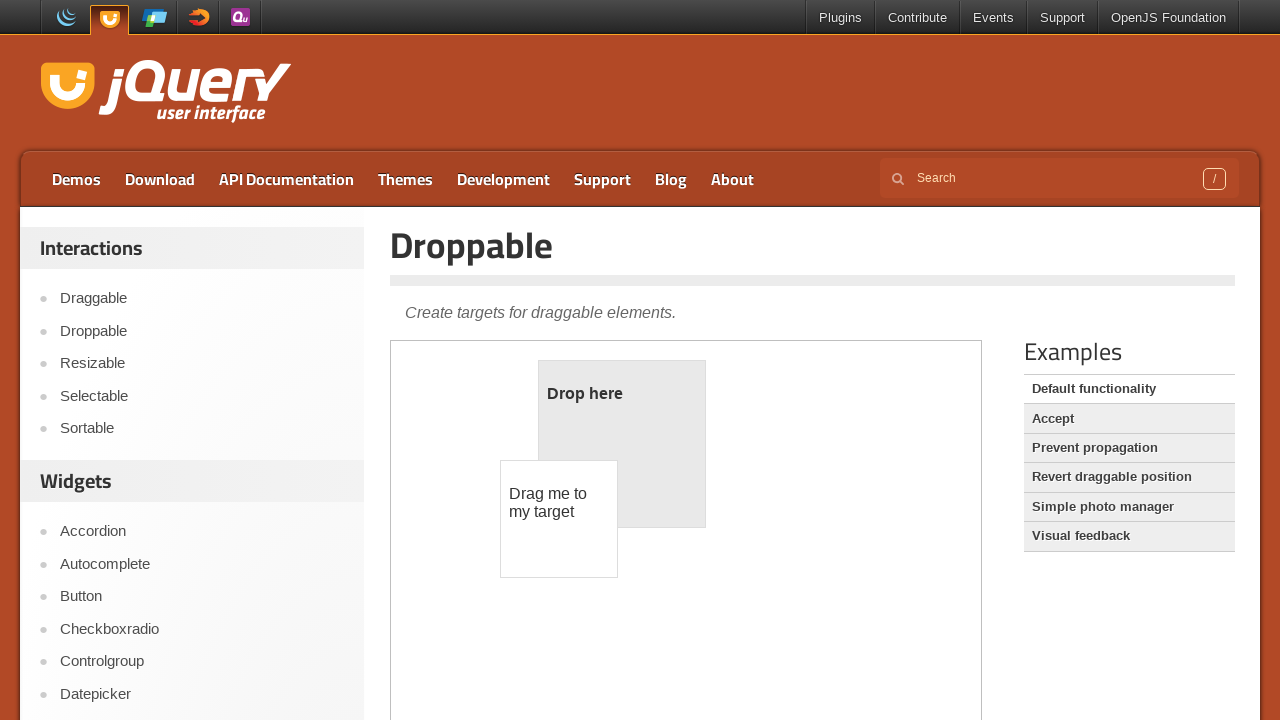

Released the mouse button to complete the drag operation at (559, 519)
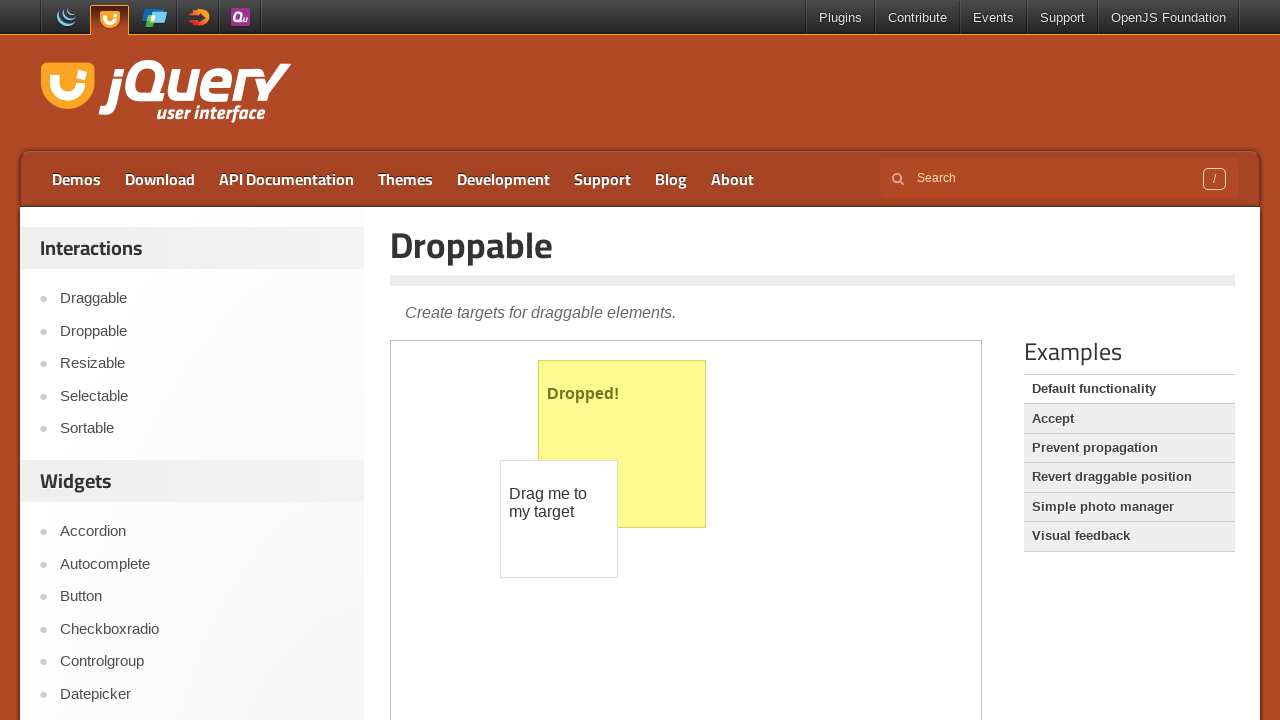

Dragged and dropped the draggable element onto the droppable target at (622, 444)
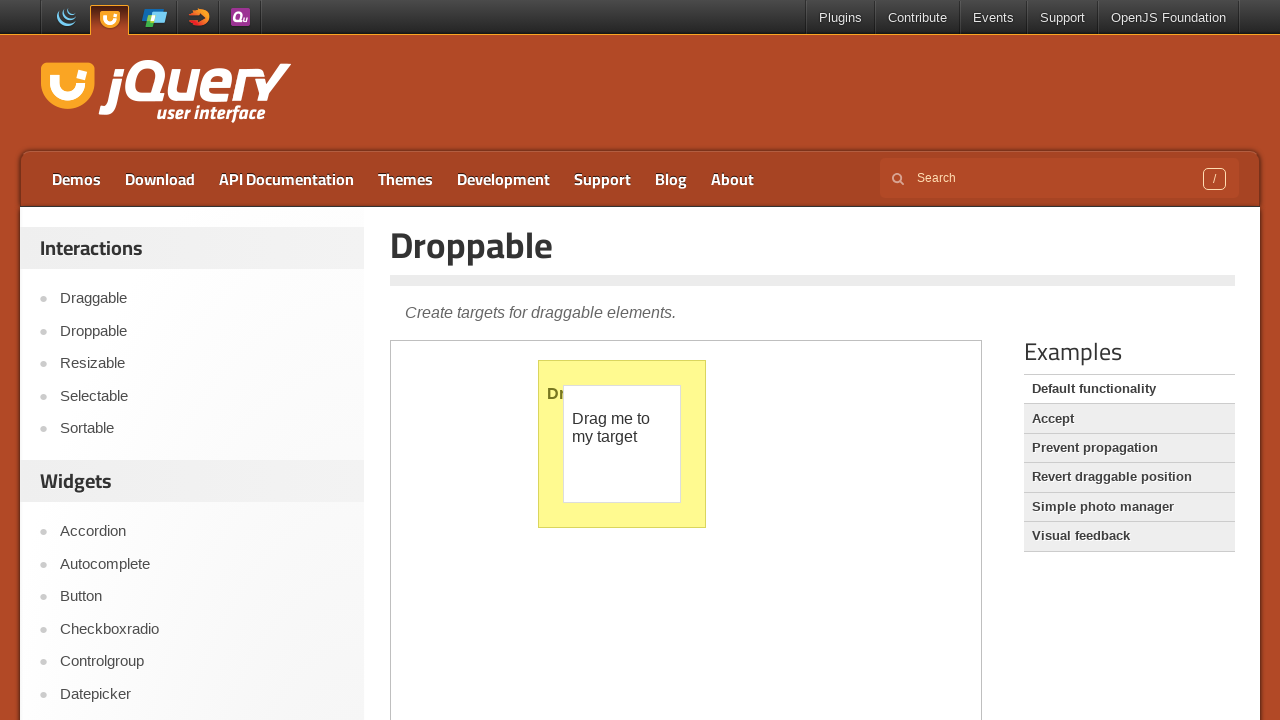

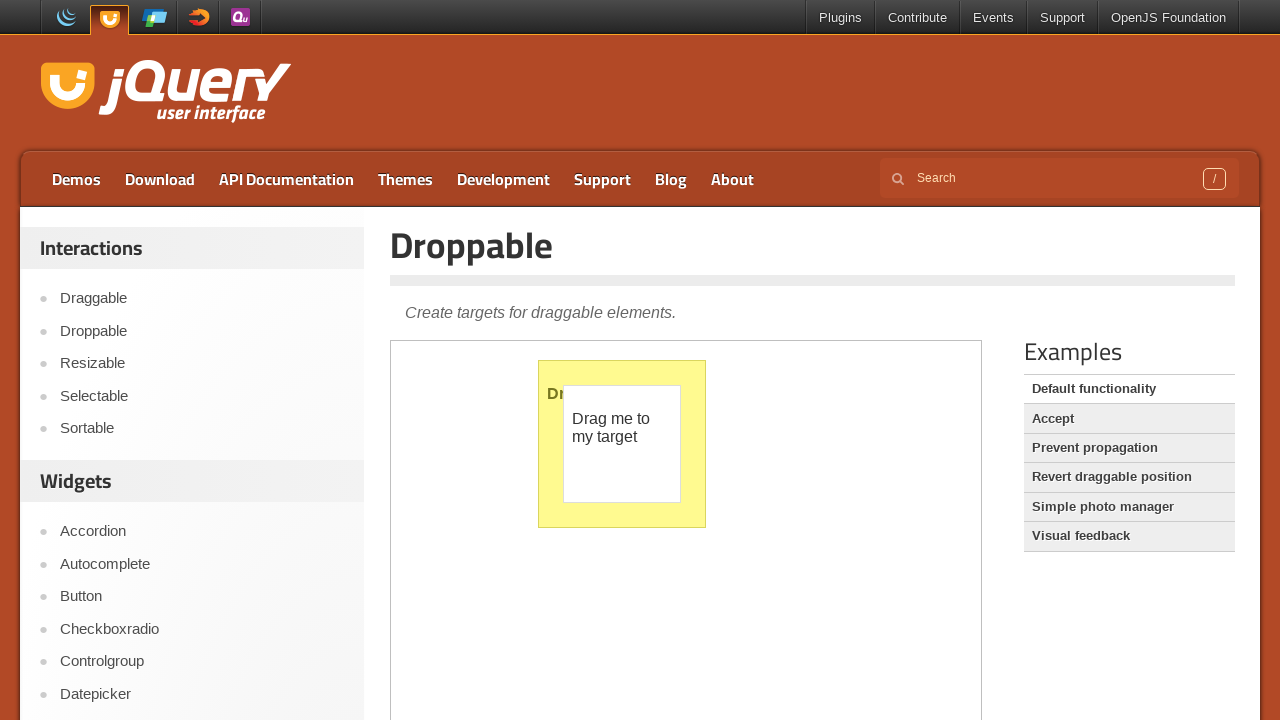